Tests dynamic controls page by clicking the remove button, verifying the "It's gone!" message appears, then clicking the add button and verifying the "It's back!" message appears.

Starting URL: https://the-internet.herokuapp.com/dynamic_controls

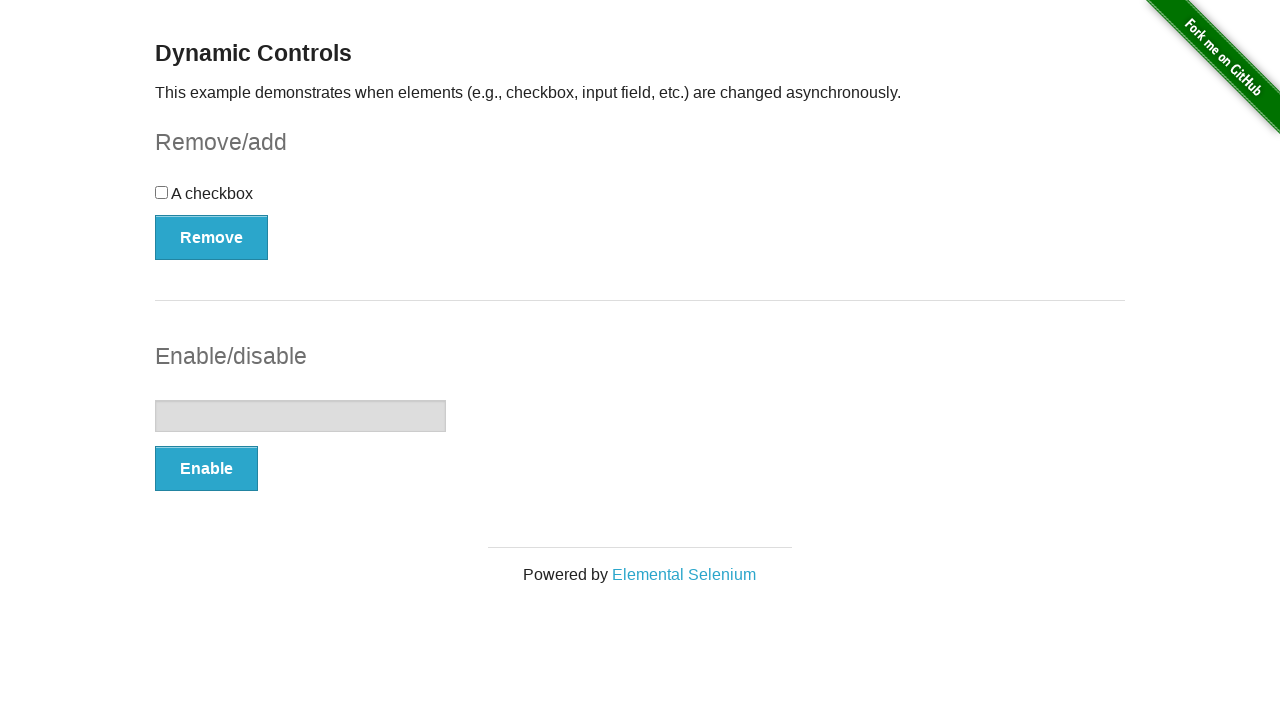

Navigated to dynamic controls page
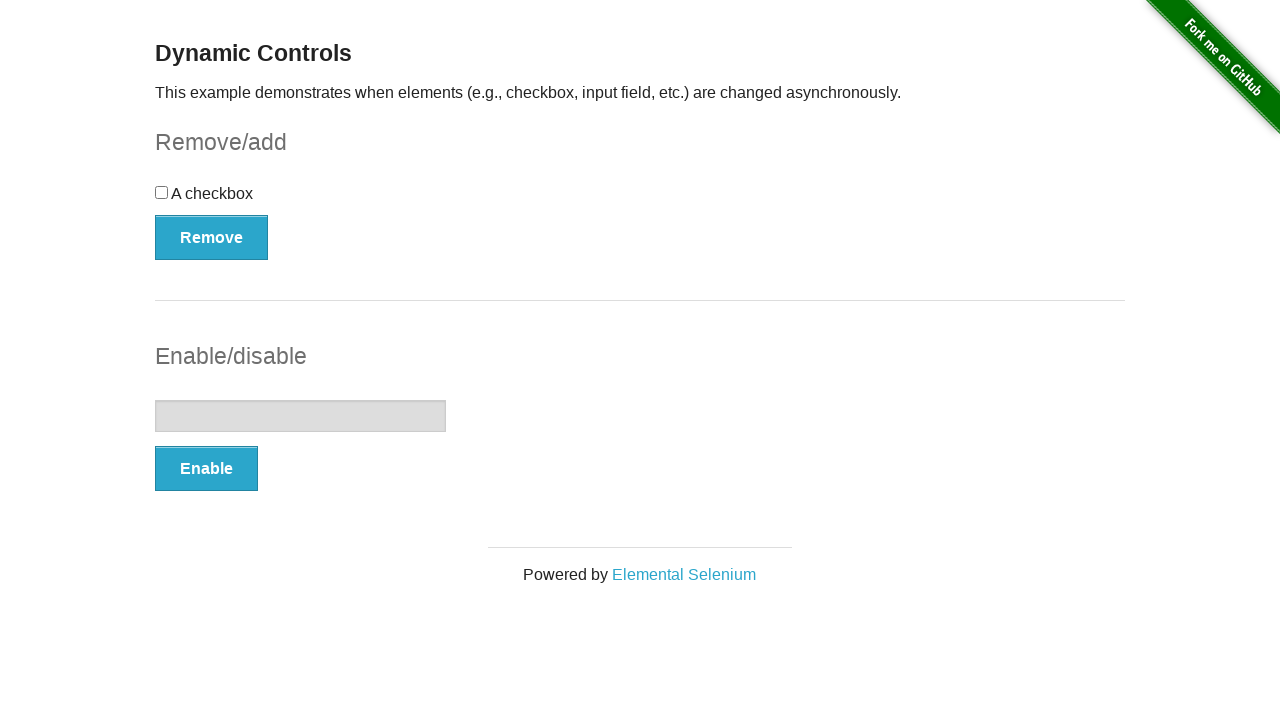

Clicked the remove button at (212, 237) on xpath=(//button[@type='button'])[1]
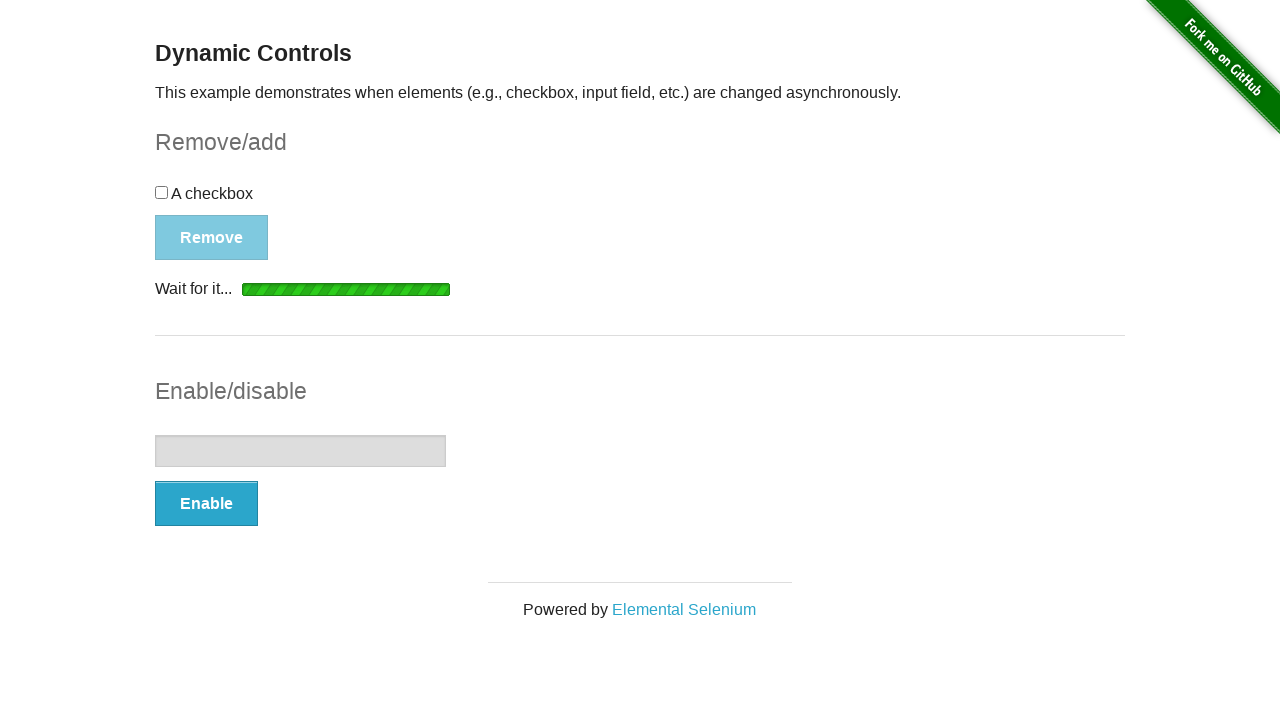

Waited for and found the message element
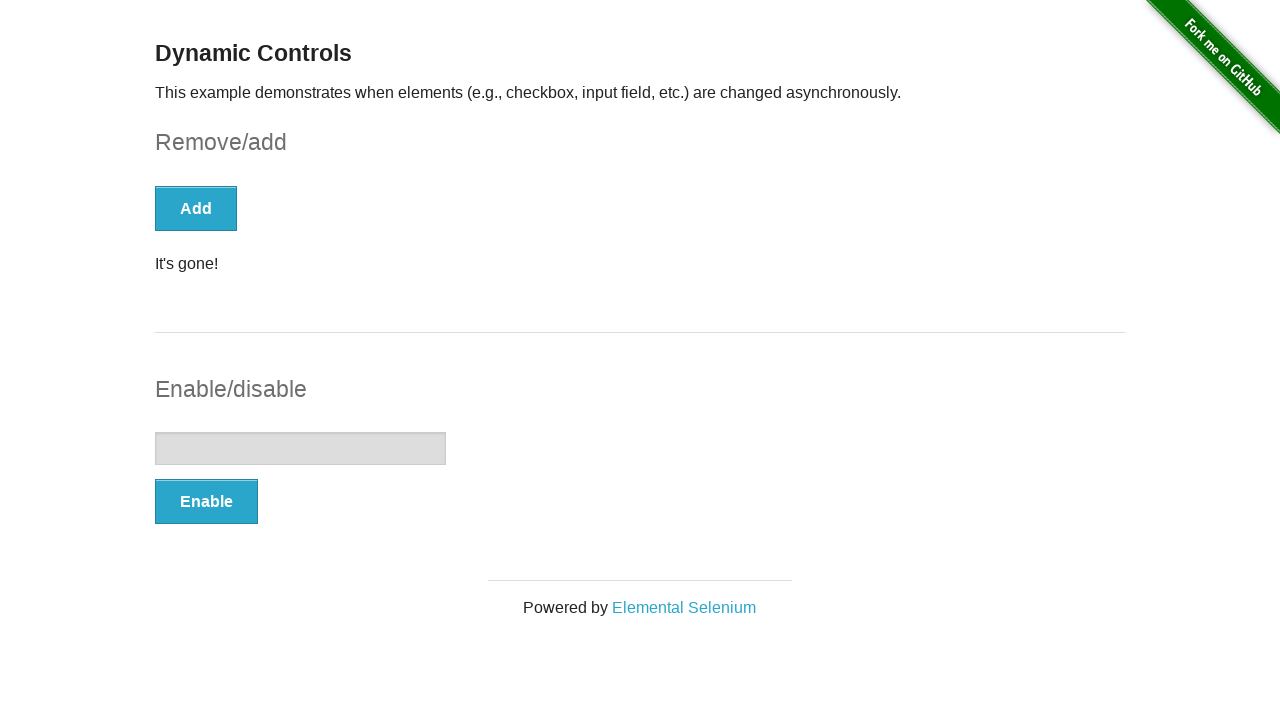

Verified 'It's gone!' message appeared
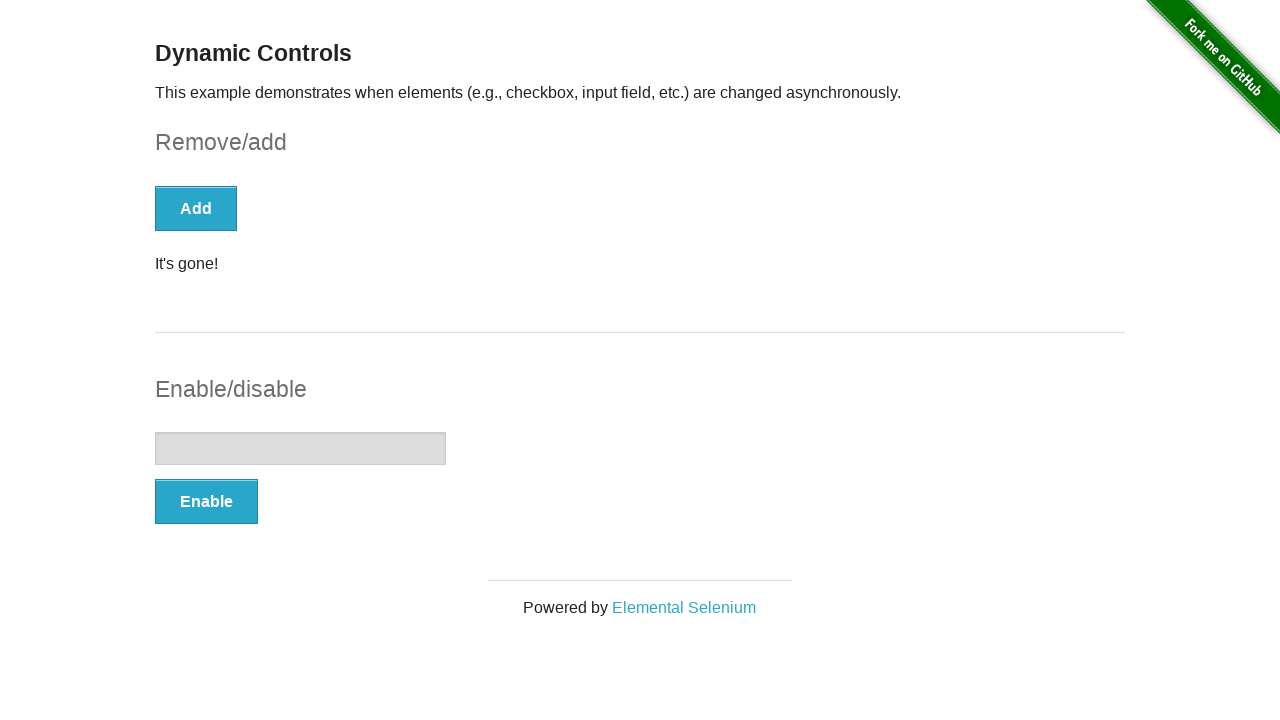

Clicked the add button at (196, 208) on xpath=(//button[@type='button'])[1]
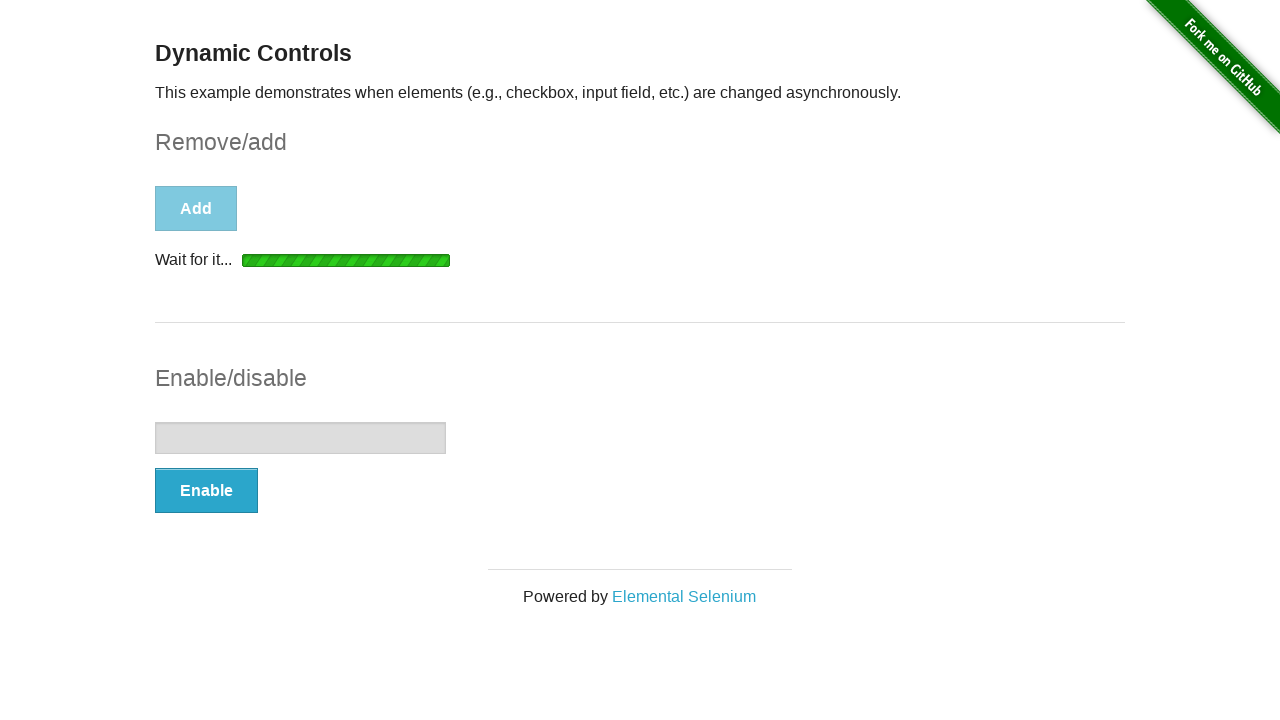

Waited for and found the message element
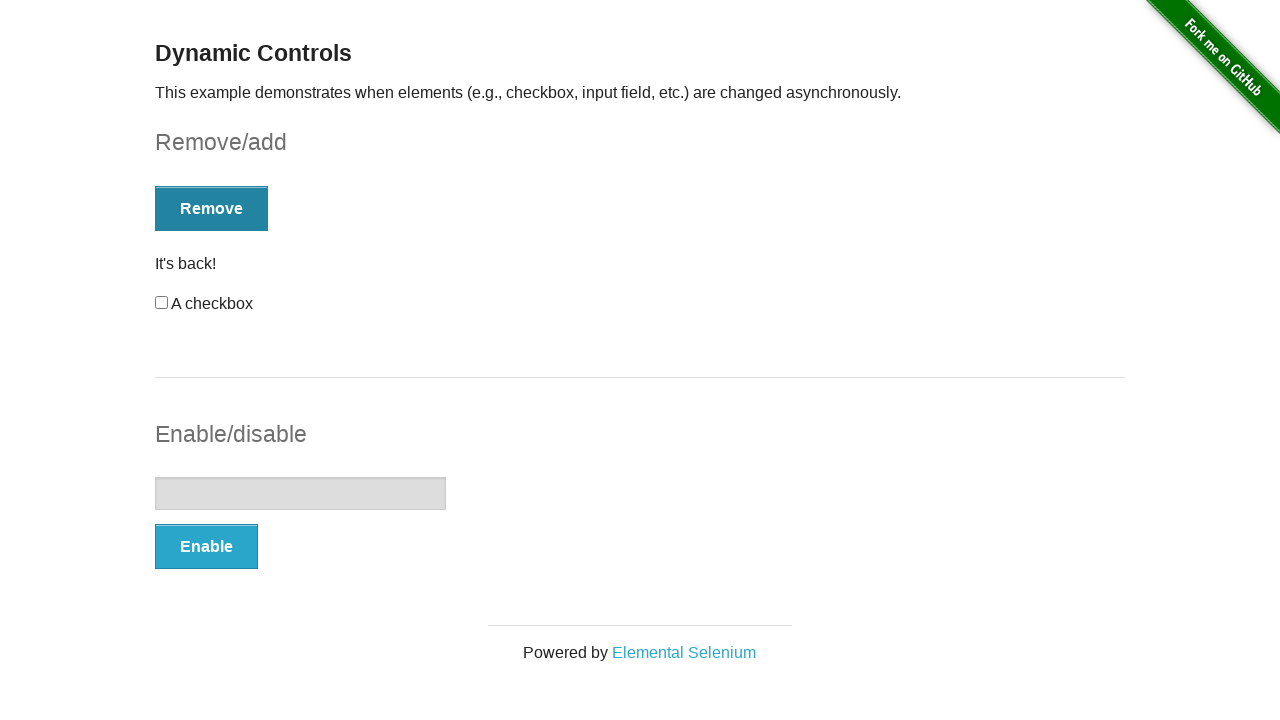

Verified 'It's back!' message appeared
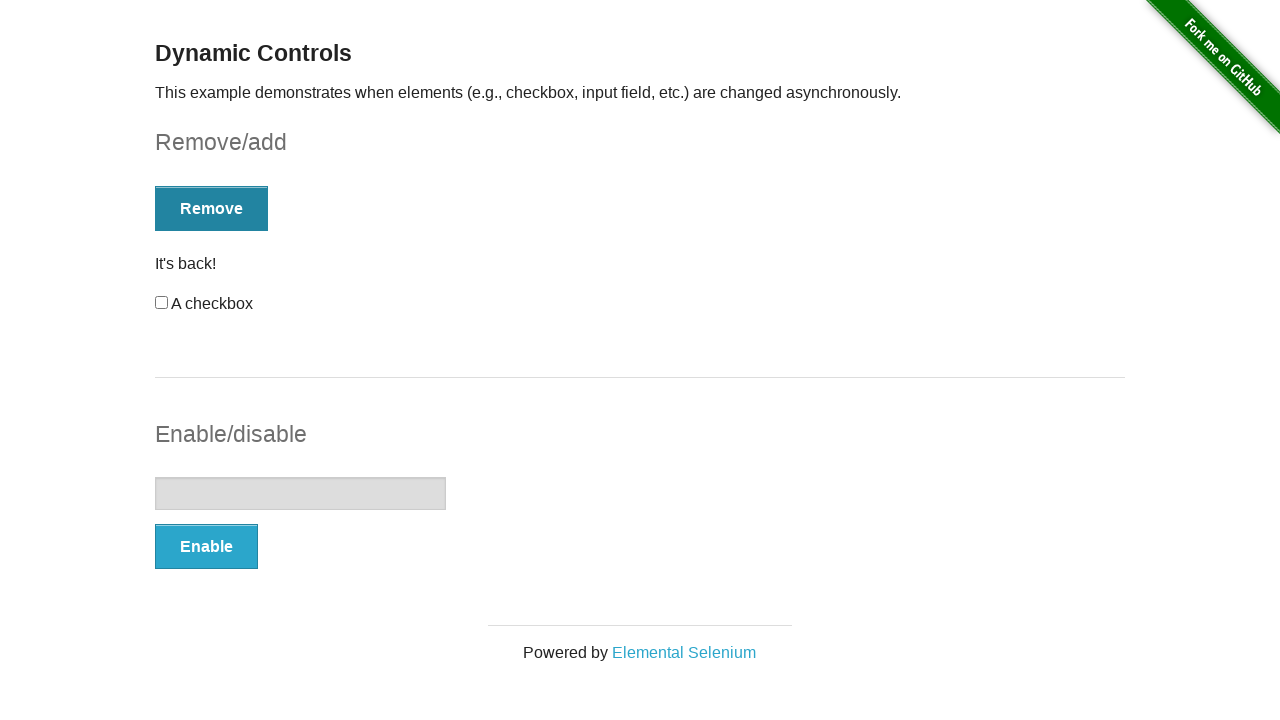

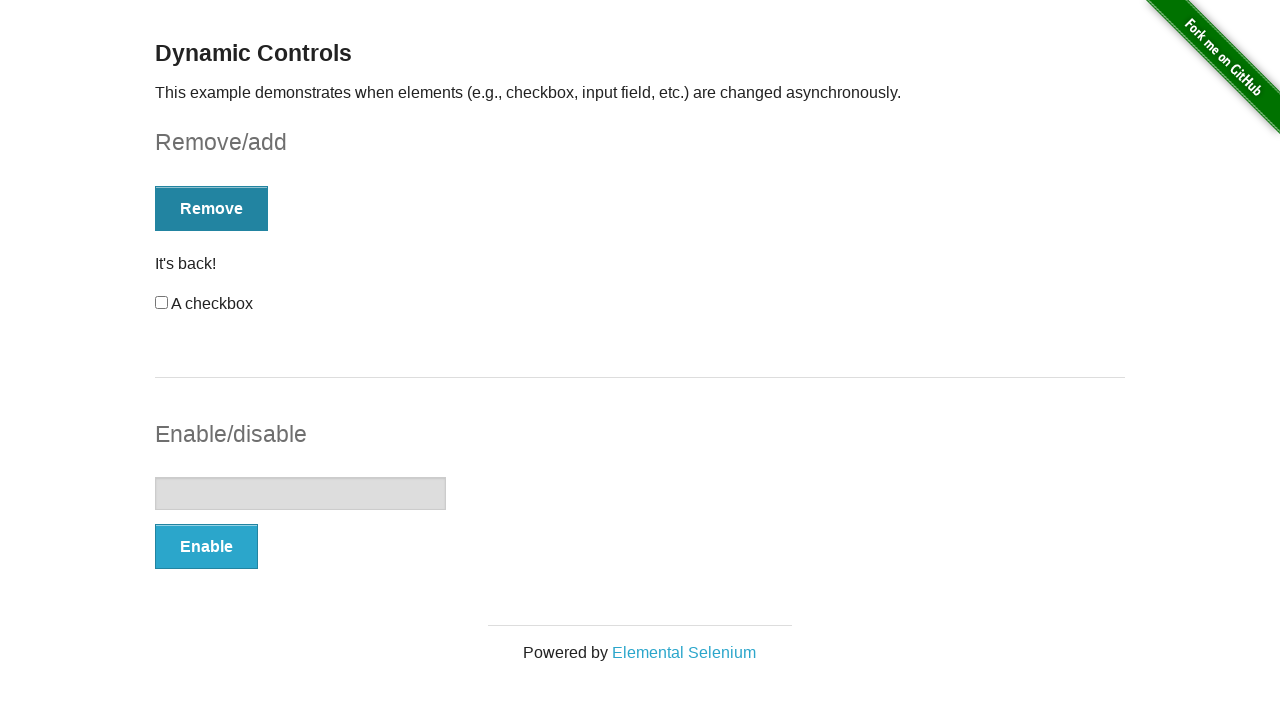